Tests hover functionality by navigating to hovers page and hovering over the first image to reveal user information

Starting URL: http://the-internet.herokuapp.com

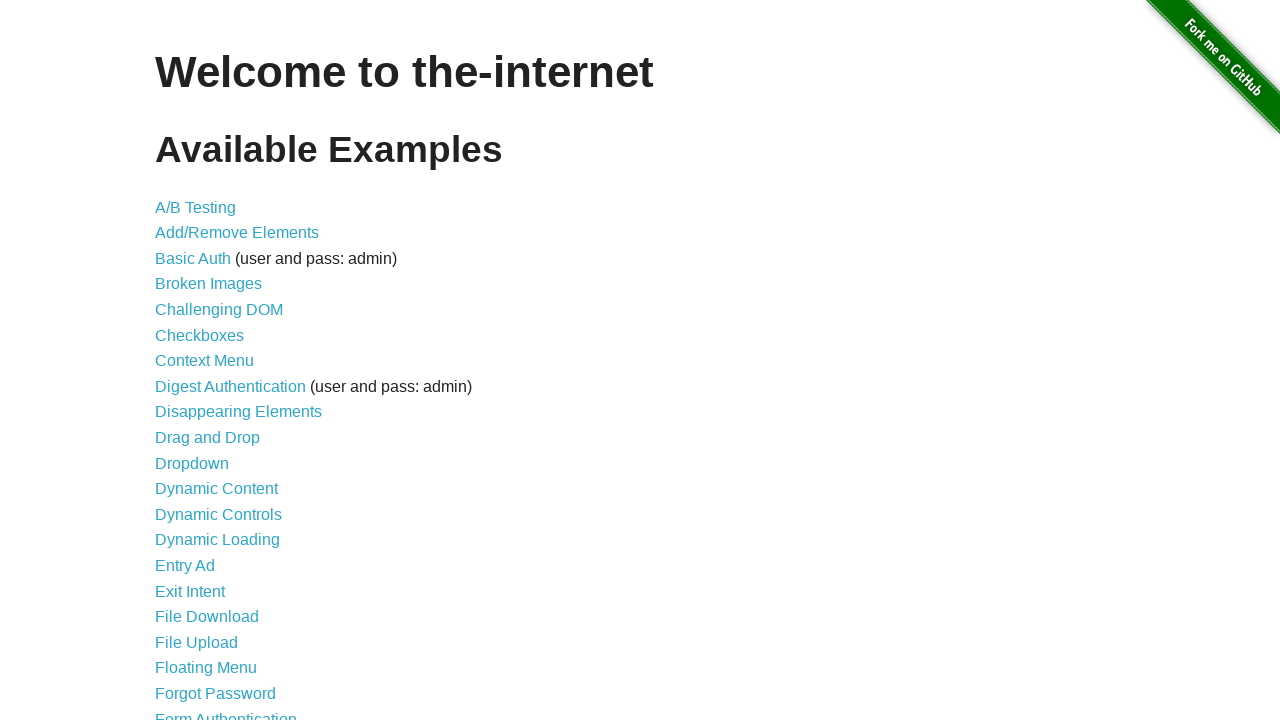

Clicked on the Hovers link at (180, 360) on a[href='/hovers']
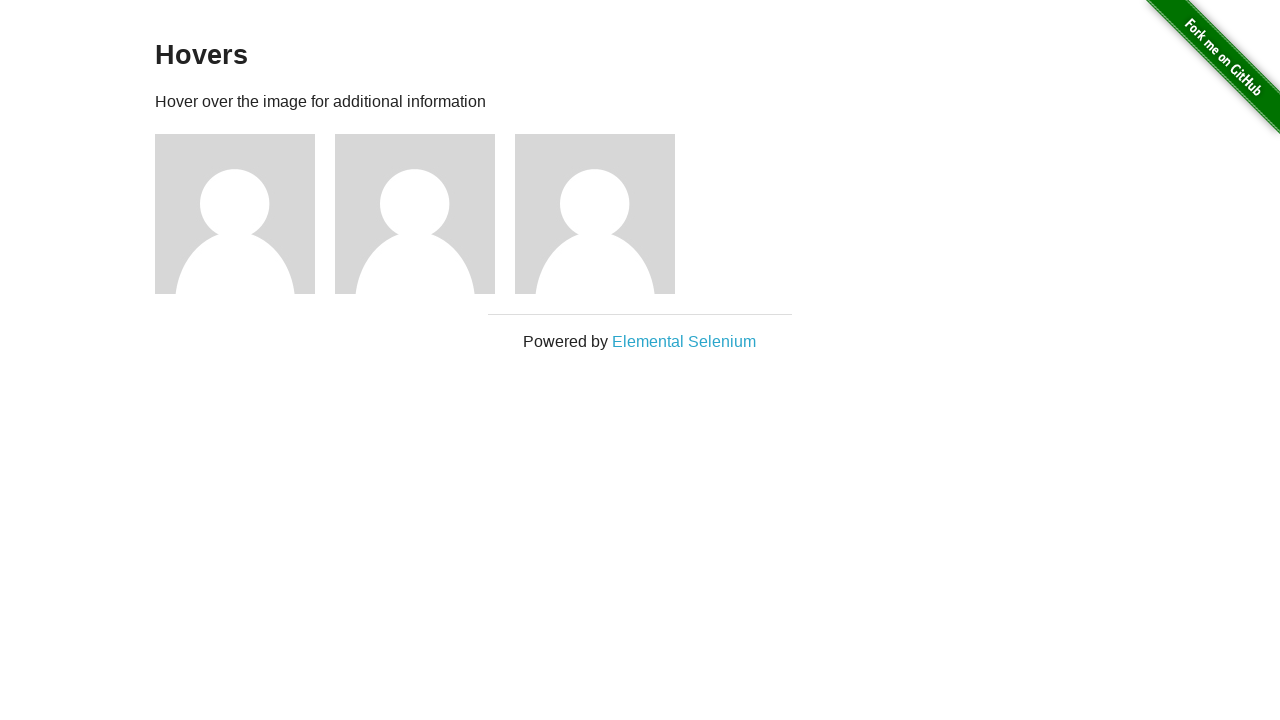

Hovers page loaded successfully
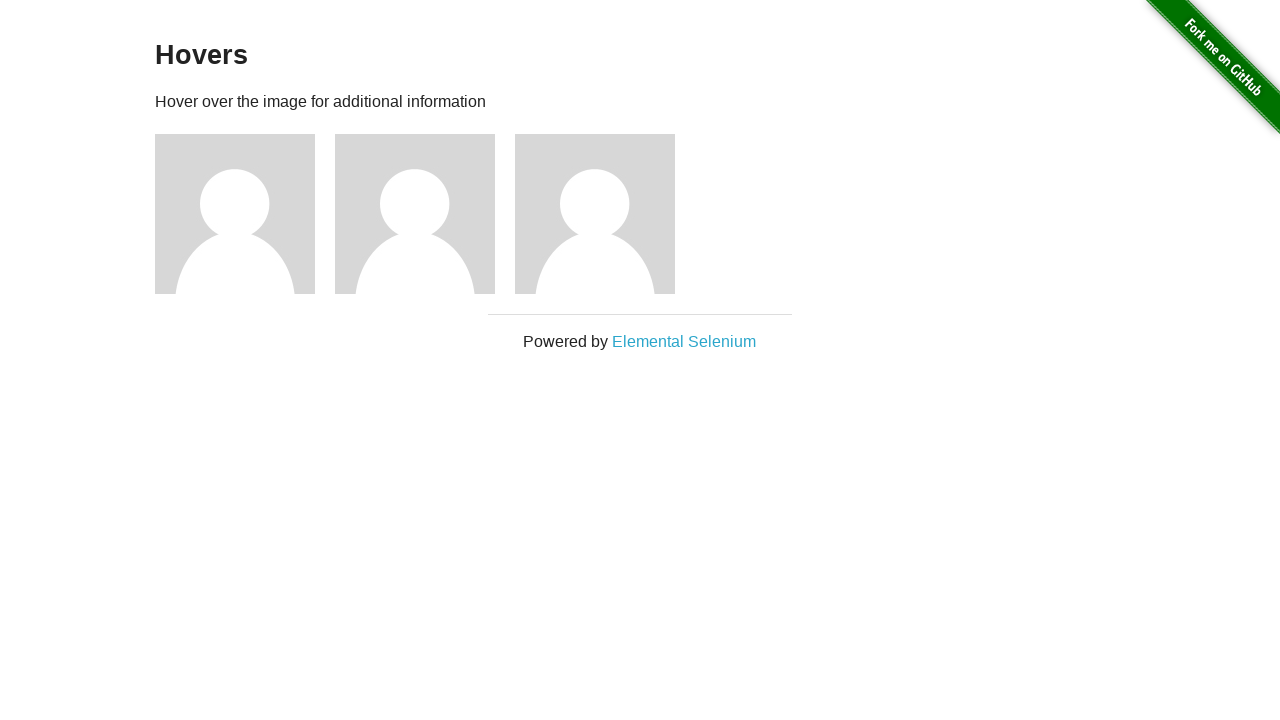

Located the first image element
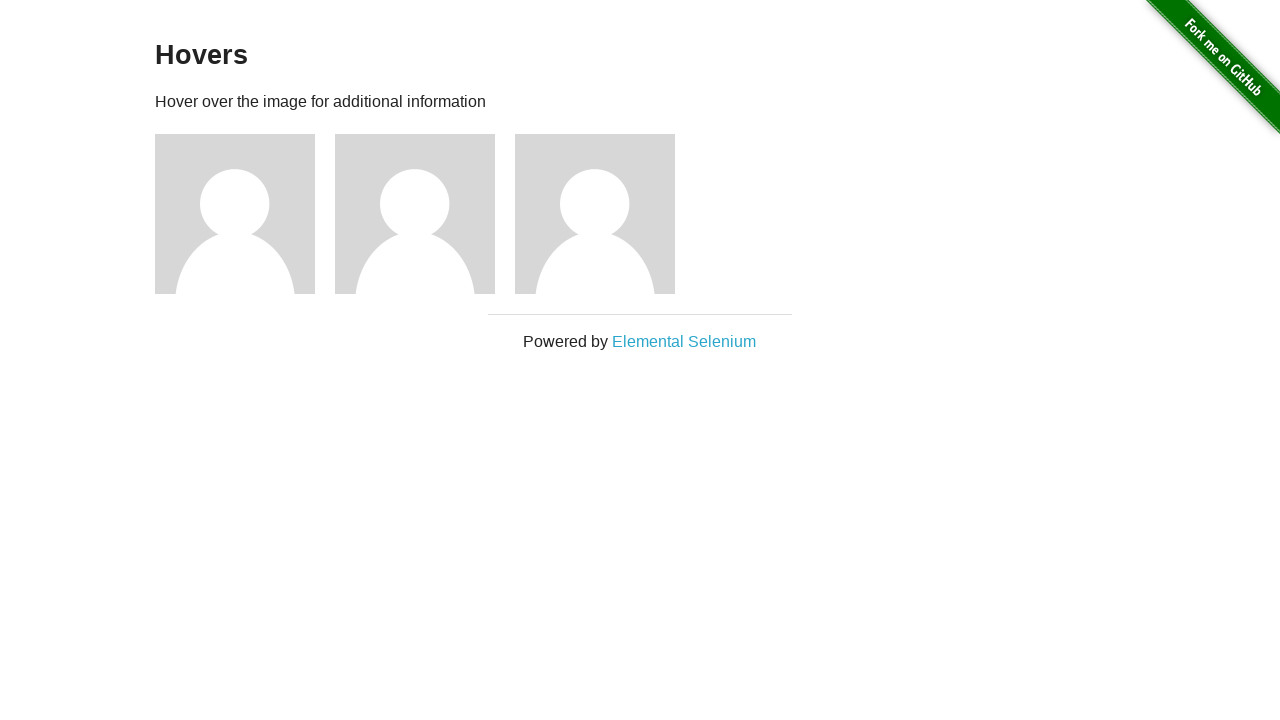

Hovered over the first image to reveal user information at (245, 214) on .figure >> nth=0
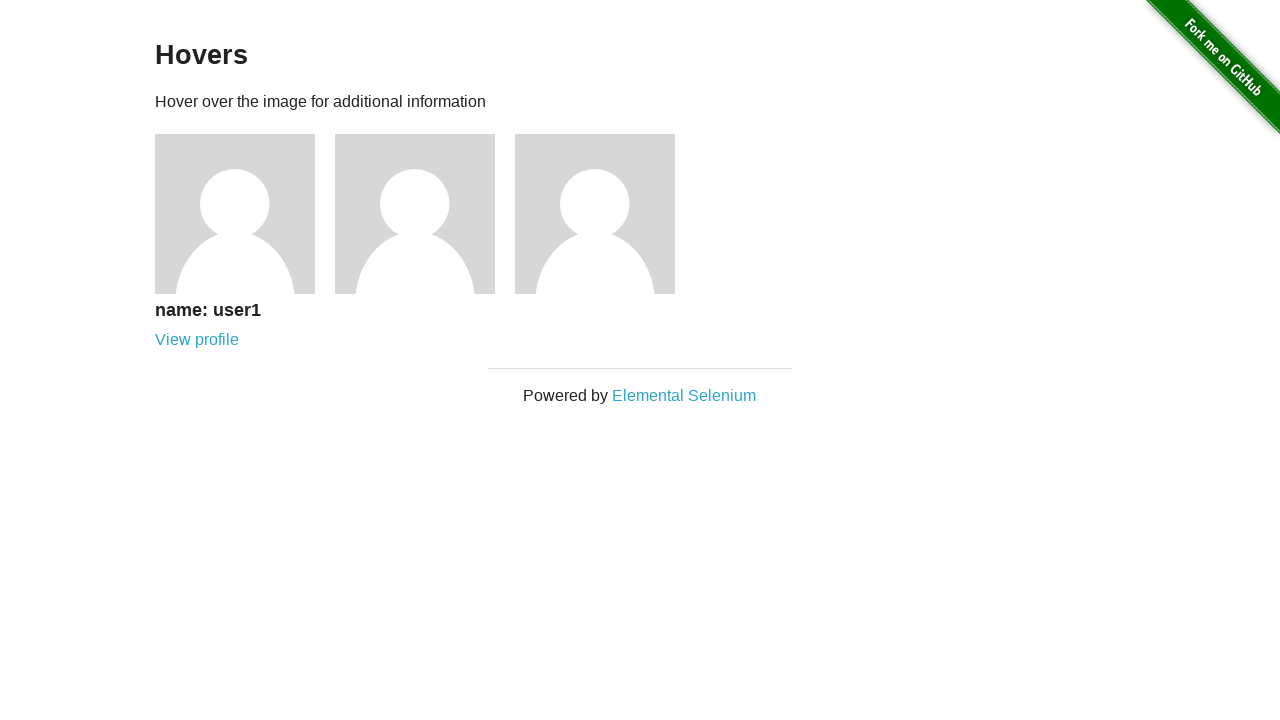

User information caption appeared after hovering
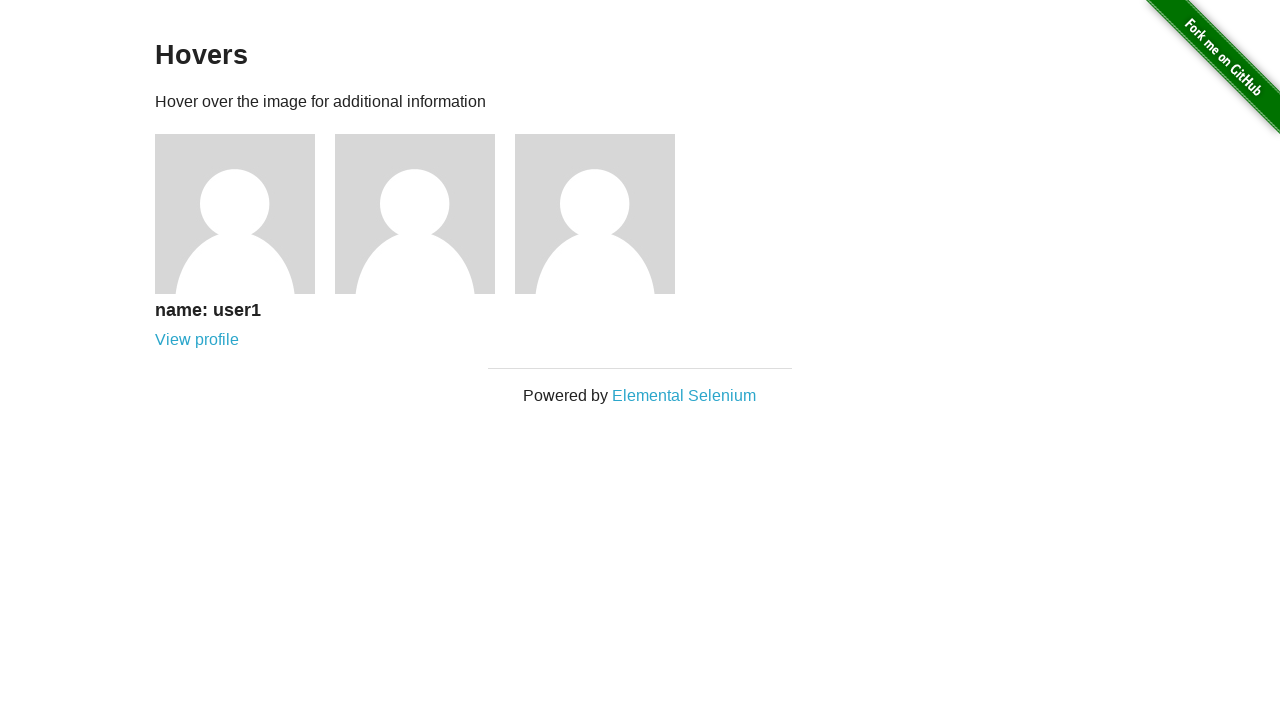

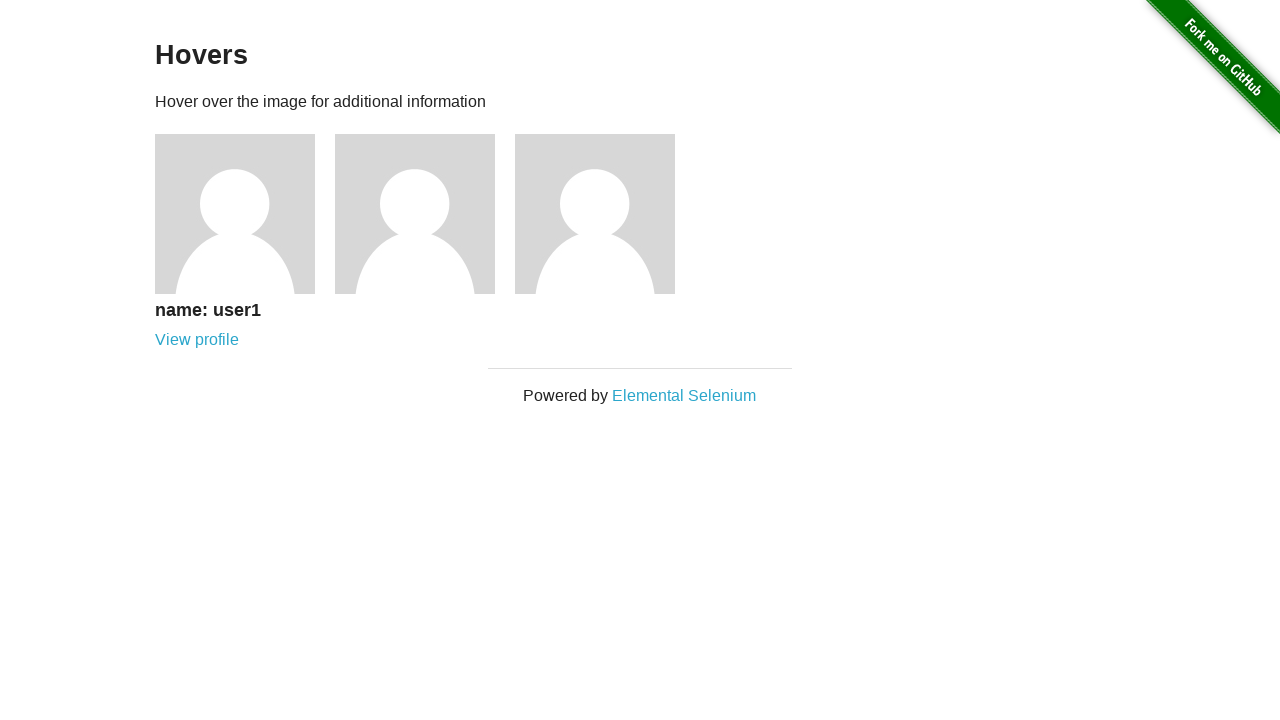